Navigates to the login page, then to the books page, and clicks the login button to redirect to the login form

Starting URL: https://demoqa.com/login

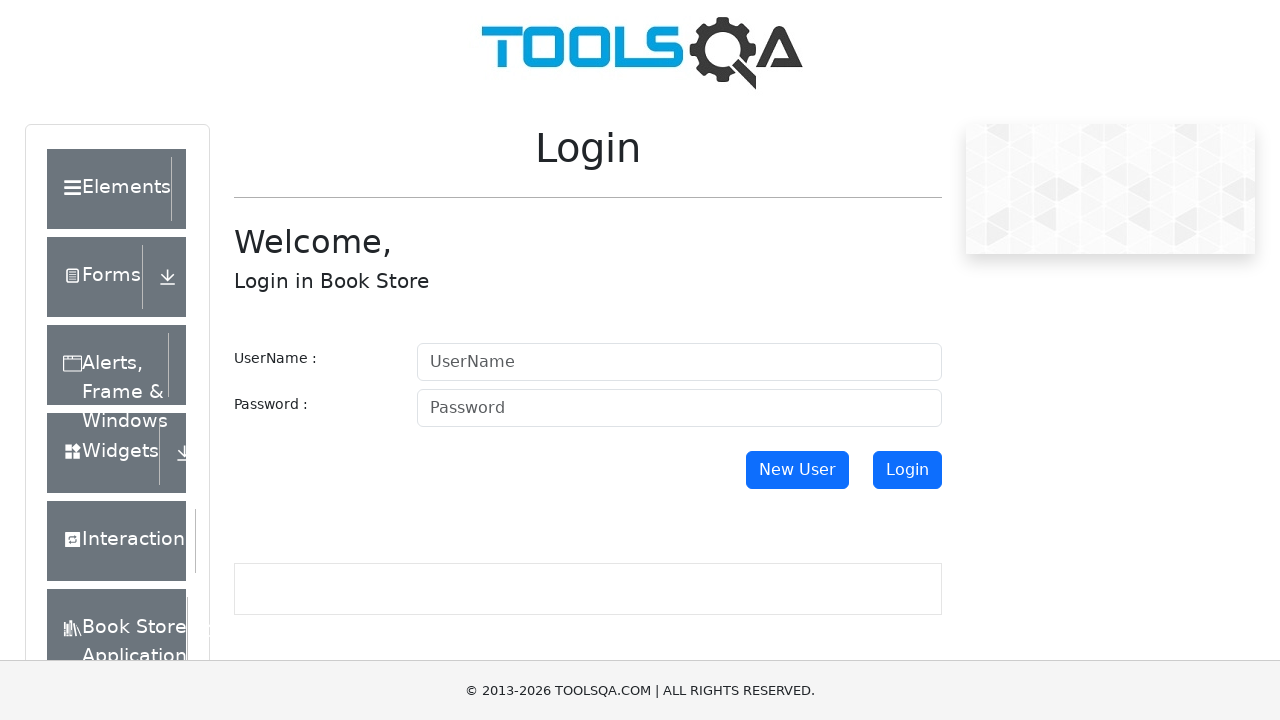

Navigated to books page
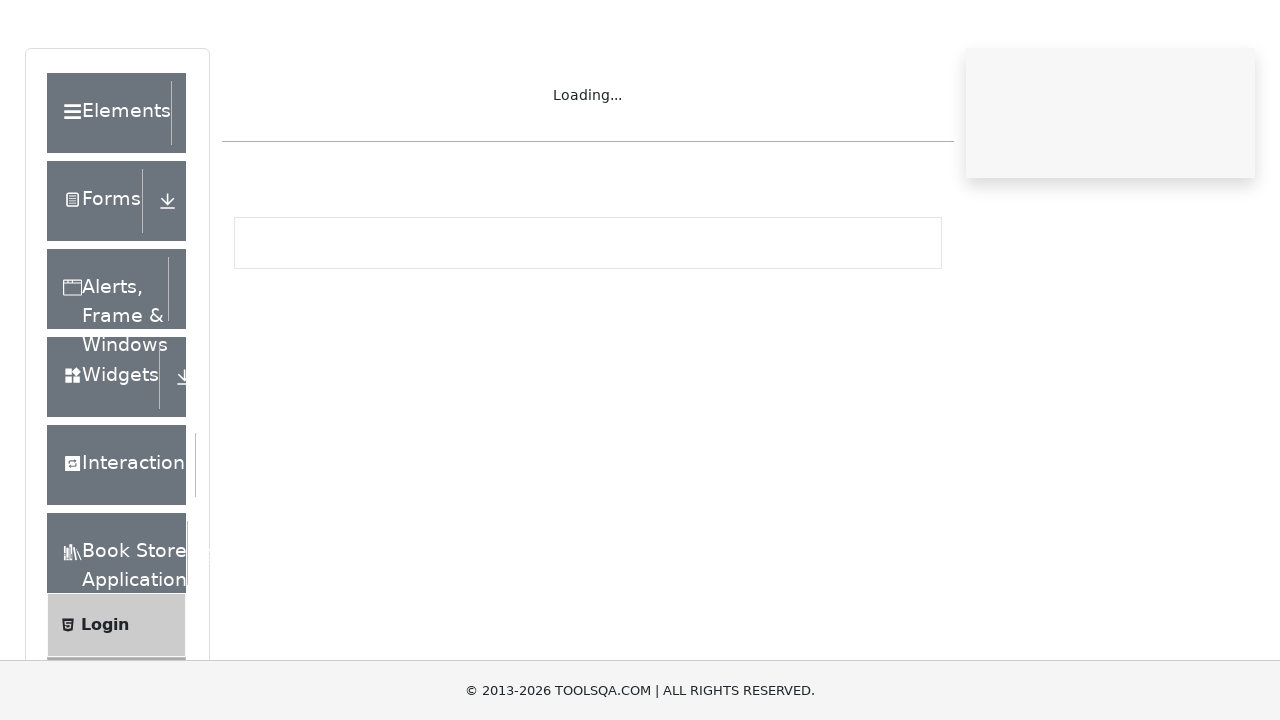

Clicked login button to redirect to login form at (907, 151) on #login
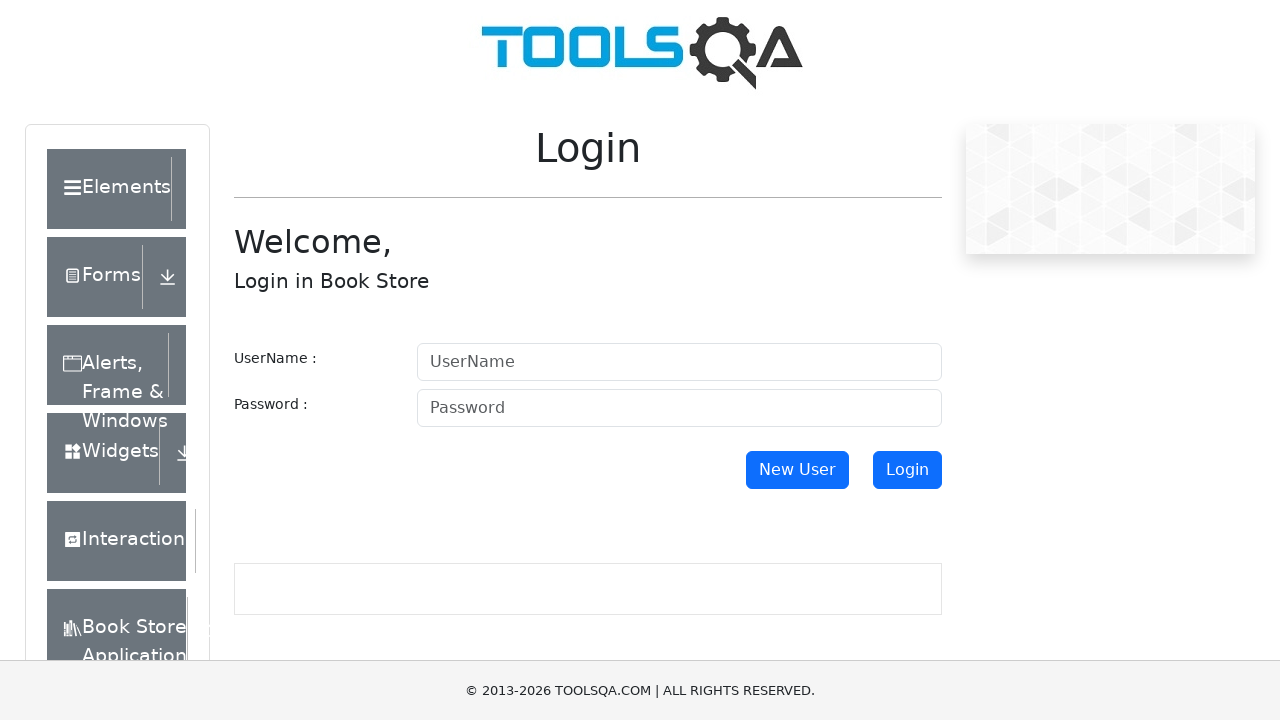

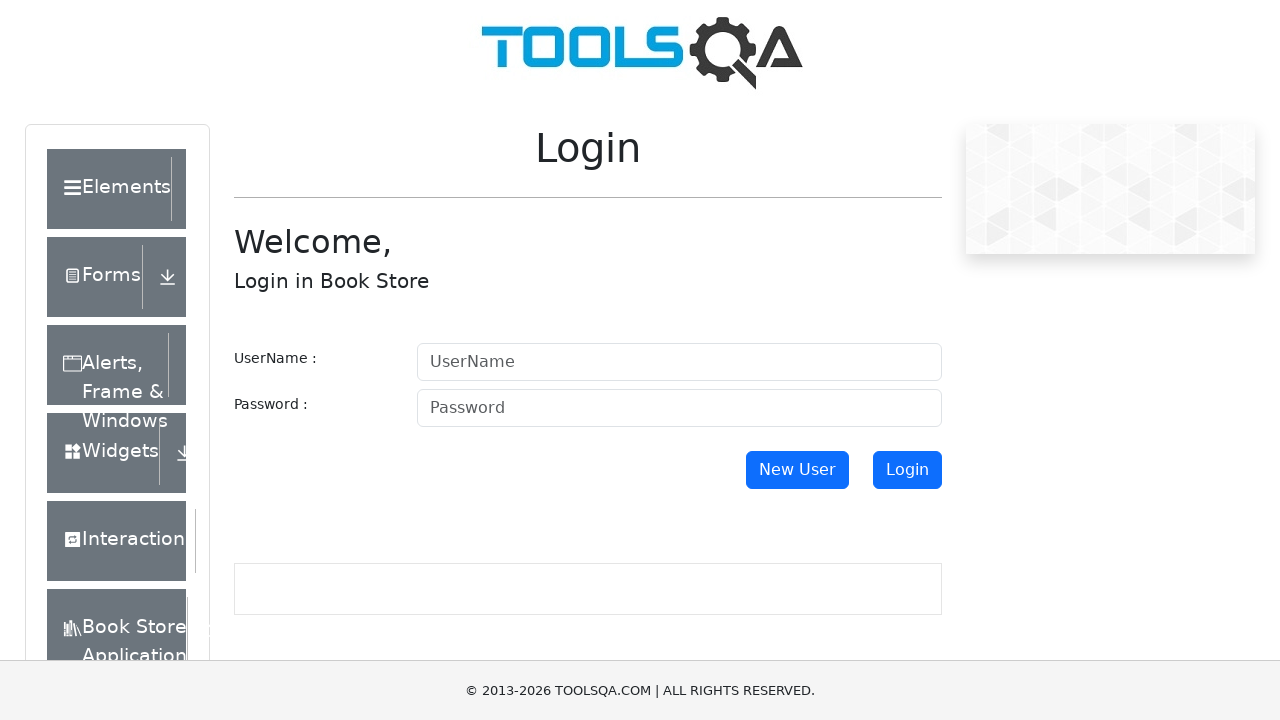